Tests text input functionality by entering text that updates a button's label

Starting URL: http://www.uitestingplayground.com/textinput

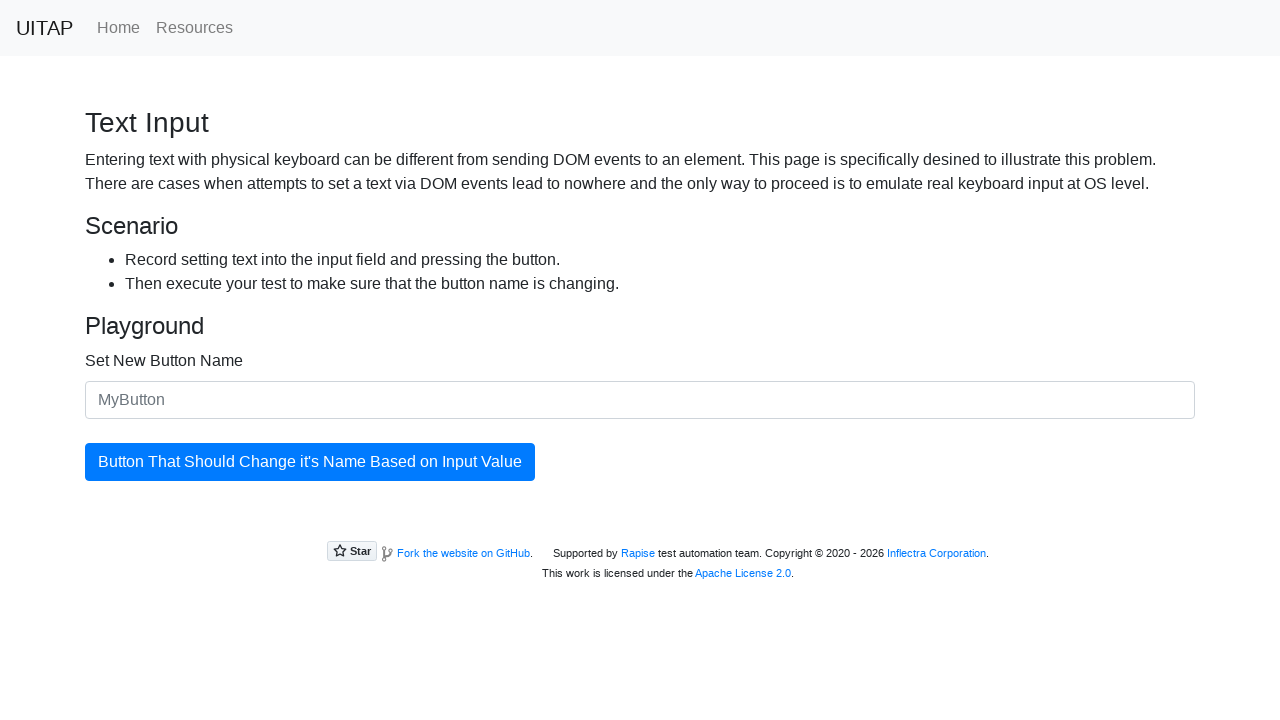

Navigated to text input test page
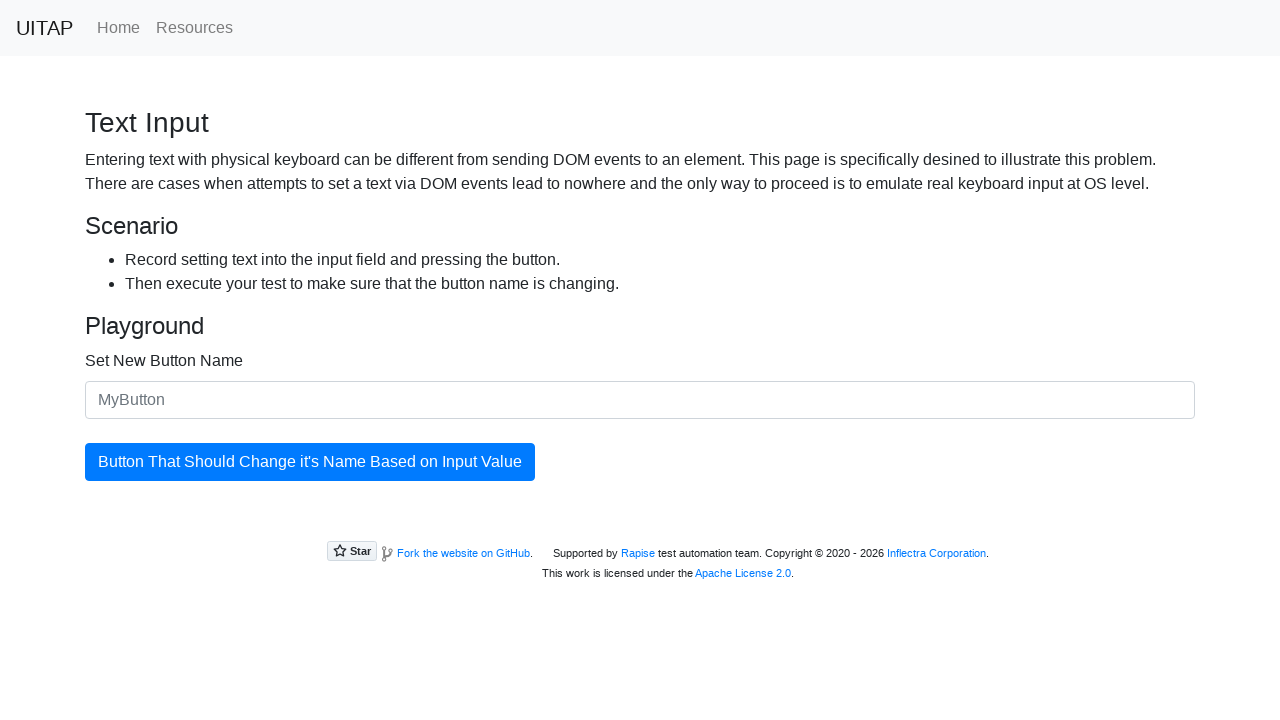

Filled text input field with 'Updated Button' on #newButtonName, input[type="text"], .form-control
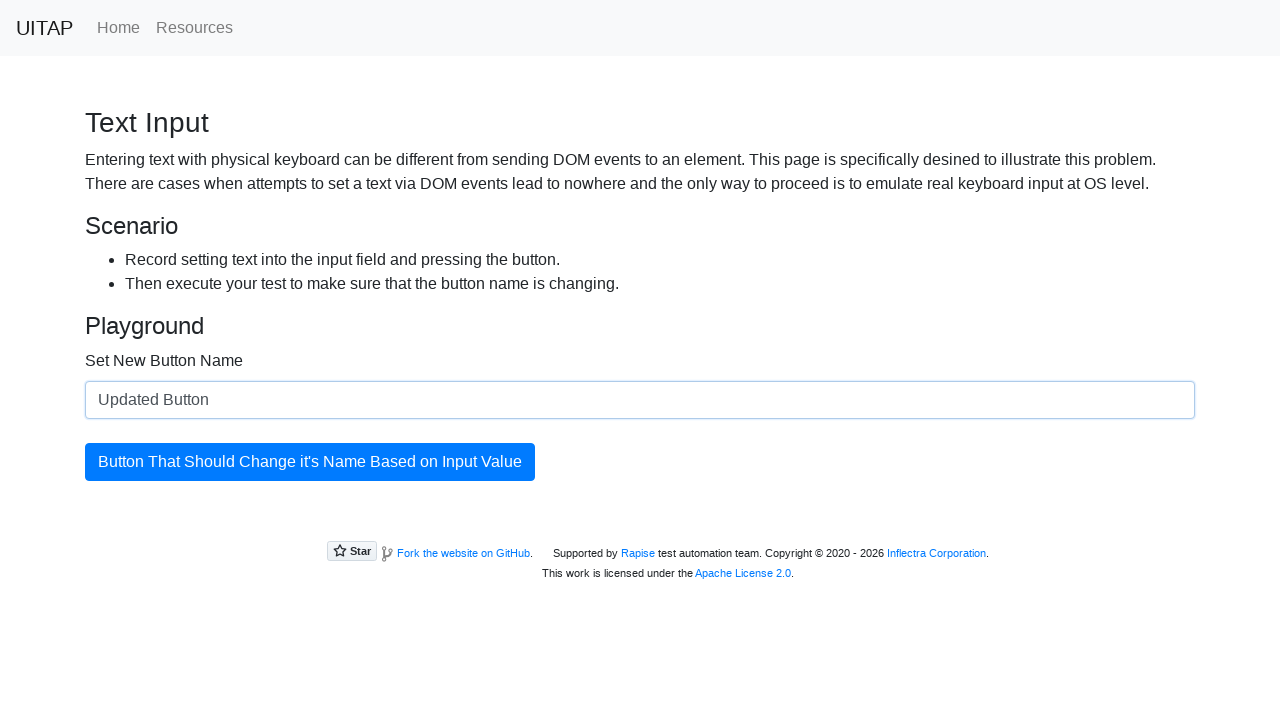

Clicked button to update its label at (310, 462) on #updatingButton, .btn-primary
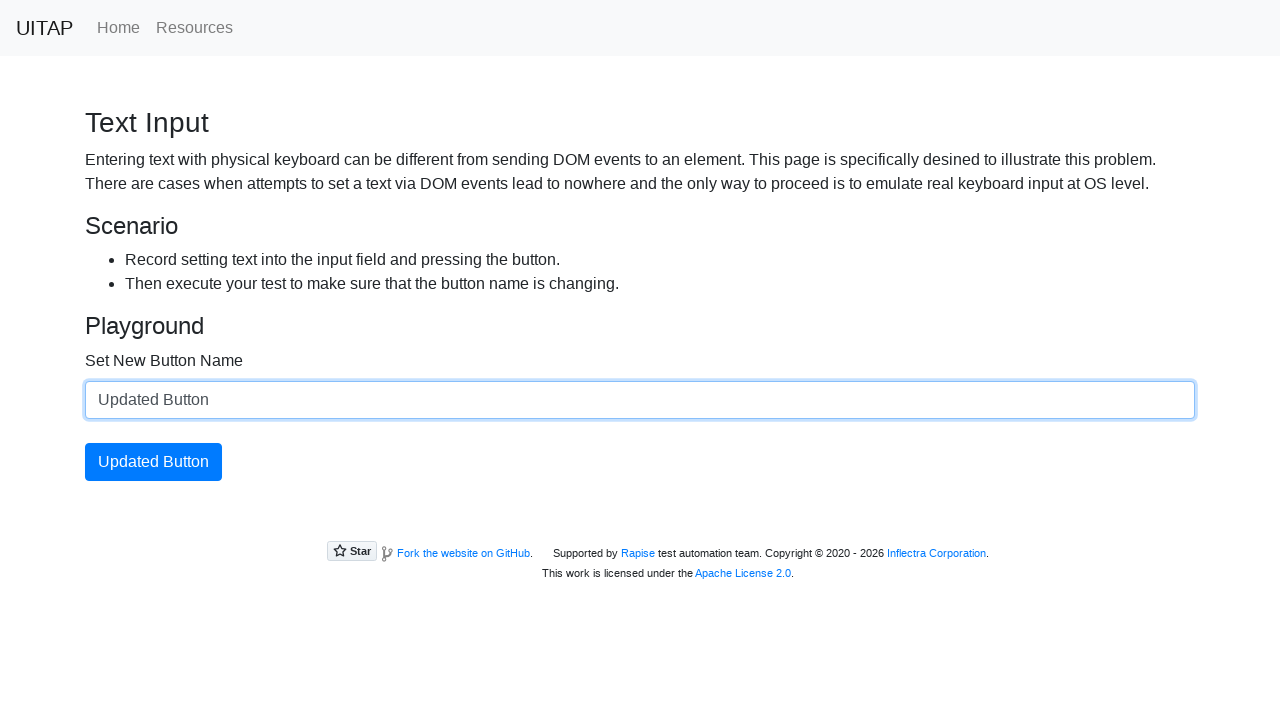

Verified button label was updated to 'Updated Button'
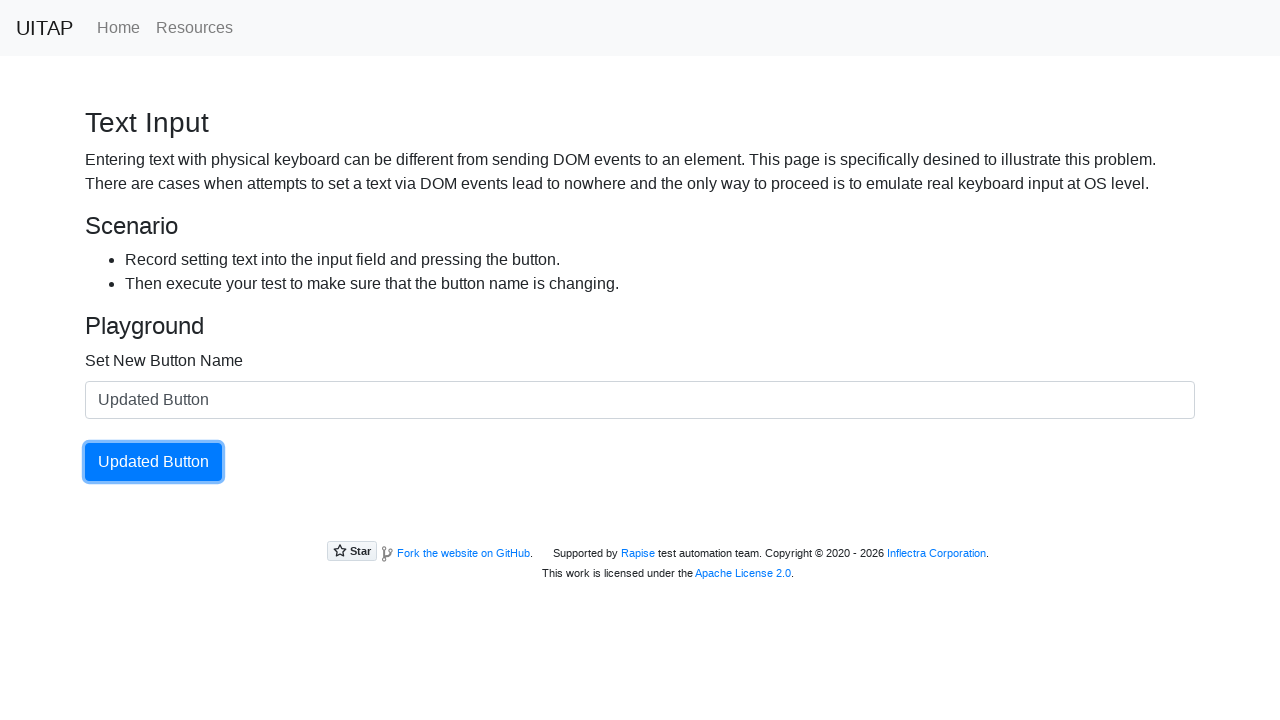

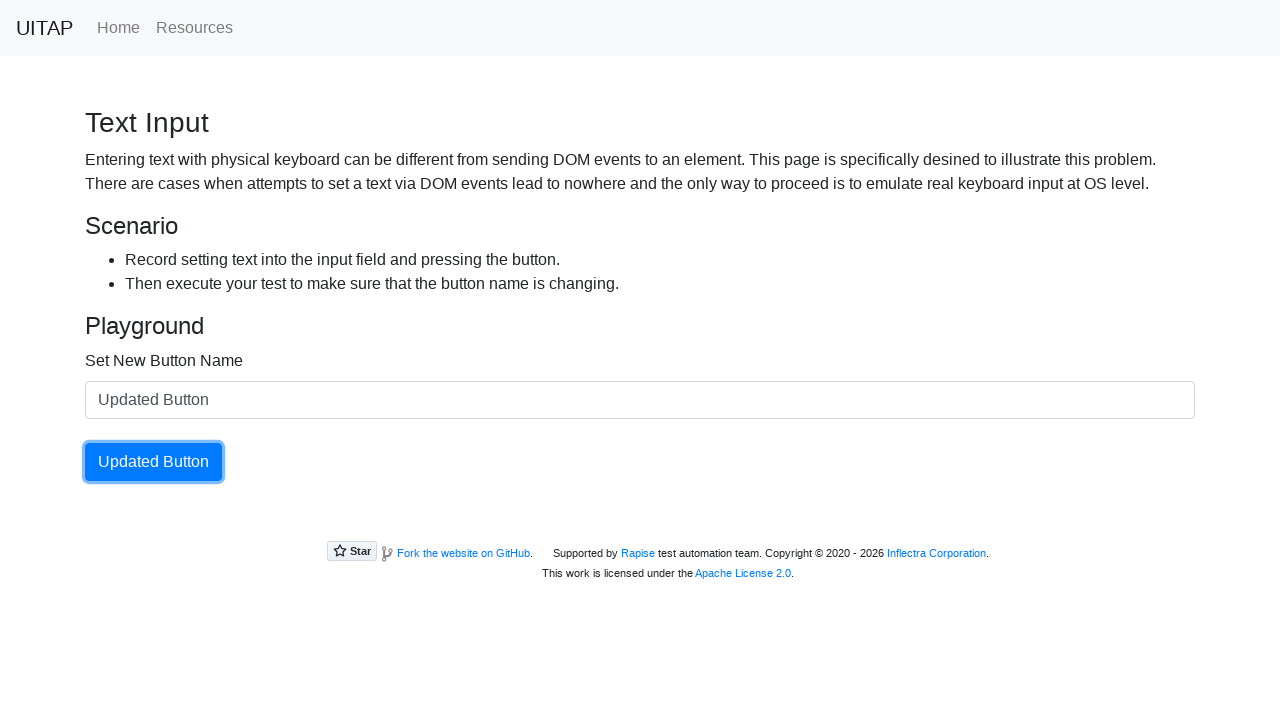